Tests navigation through company profile pages including corporate history and team pages

Starting URL: https://www.ff.com.pk/corporate/history

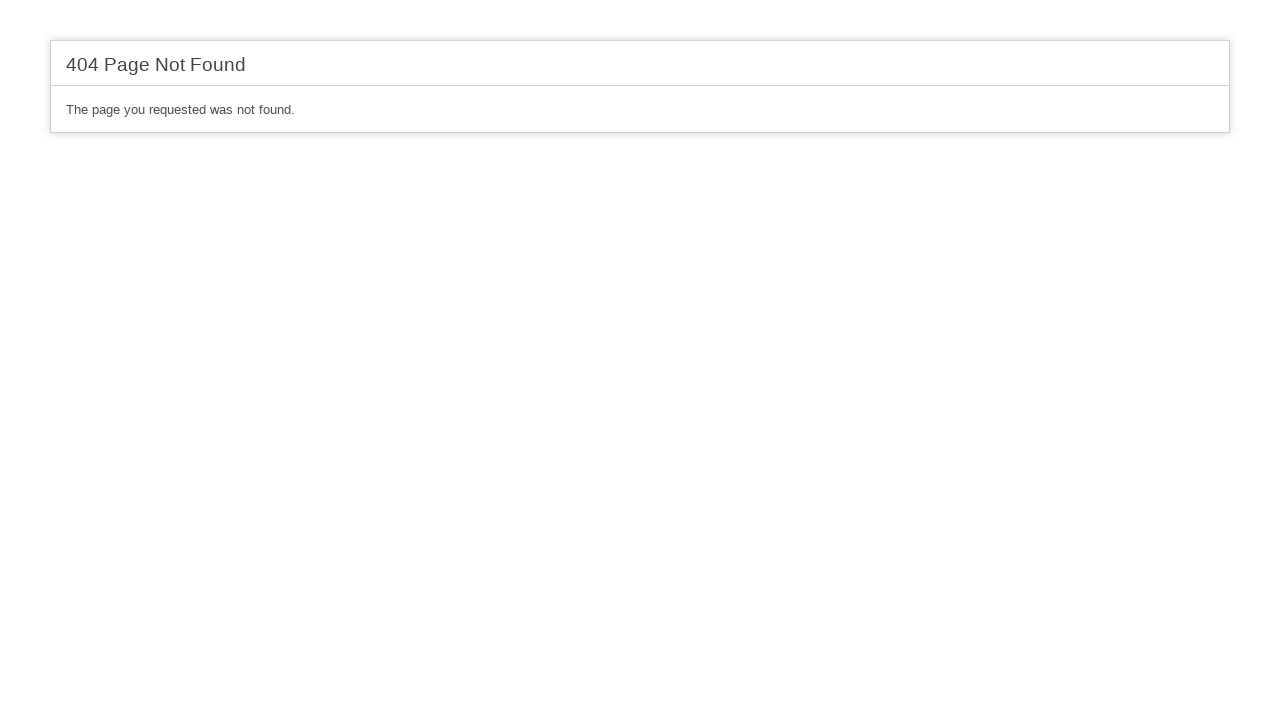

Navigated to company team page
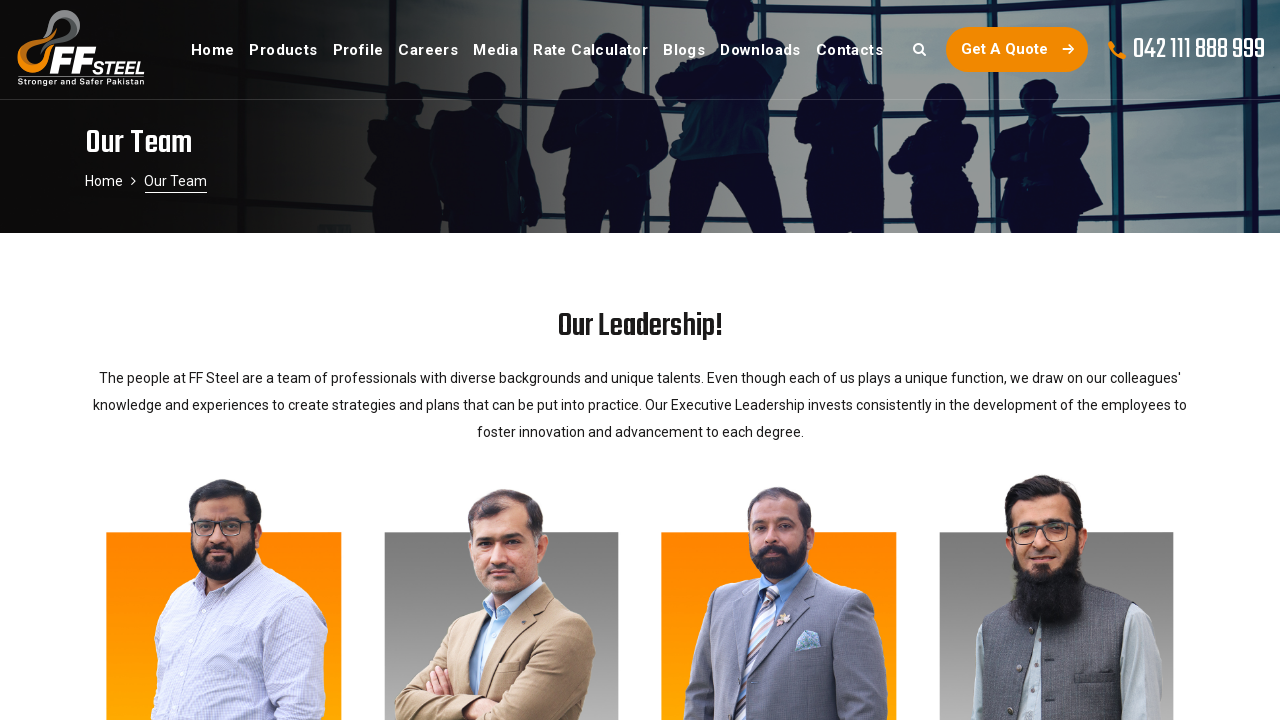

Navigated back to home page
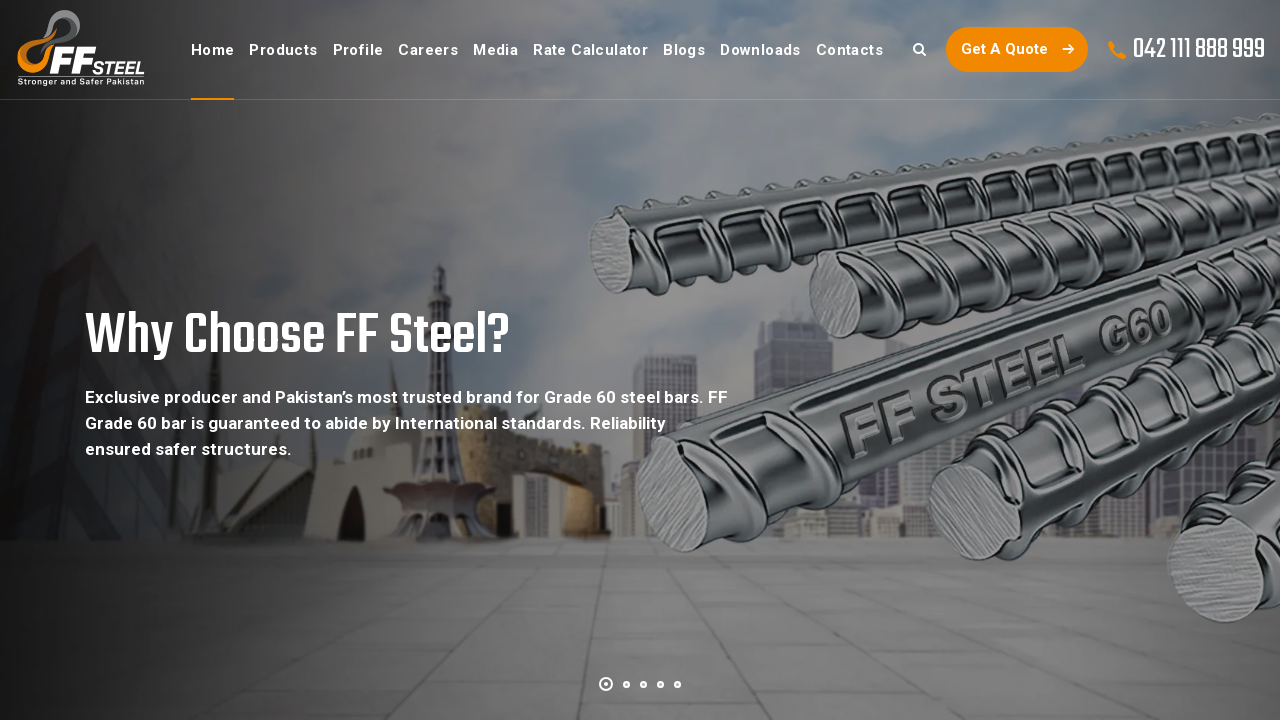

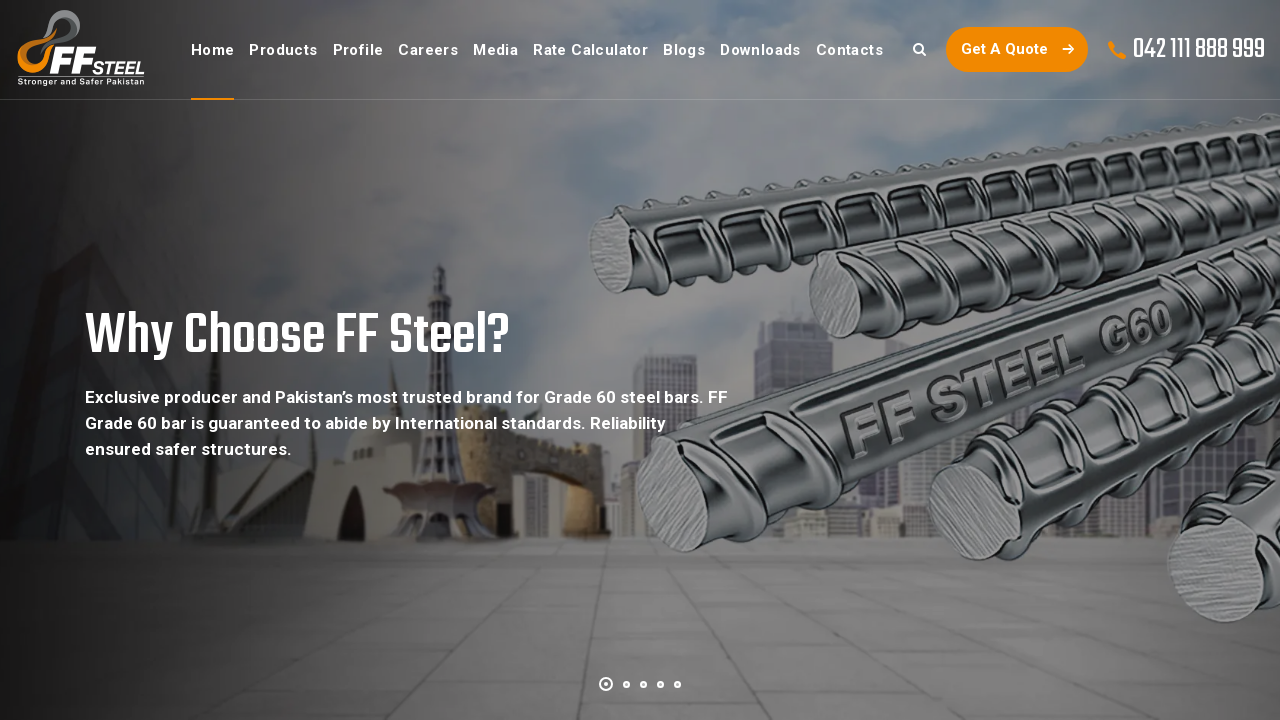